Tests the Add/Remove Elements functionality by clicking the "Add Element" button five times and verifying that five "Delete" buttons are created on the page.

Starting URL: http://the-internet.herokuapp.com/add_remove_elements/

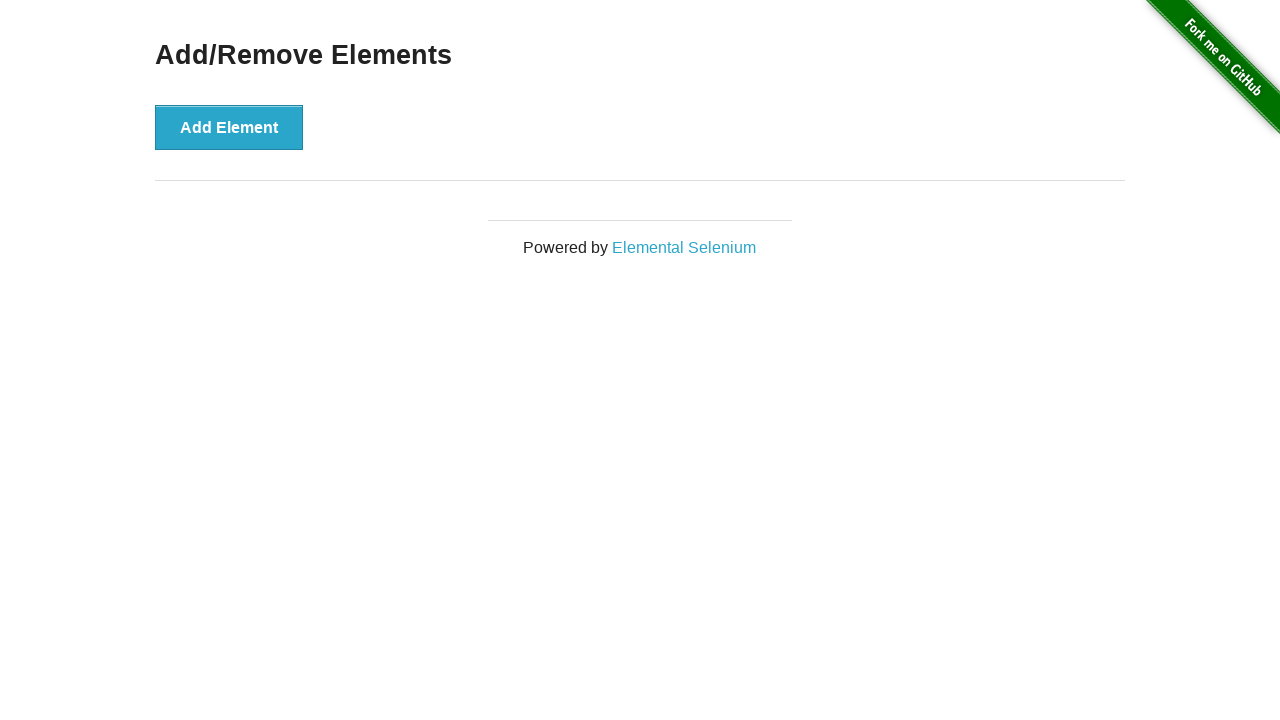

Add Element button is visible and ready
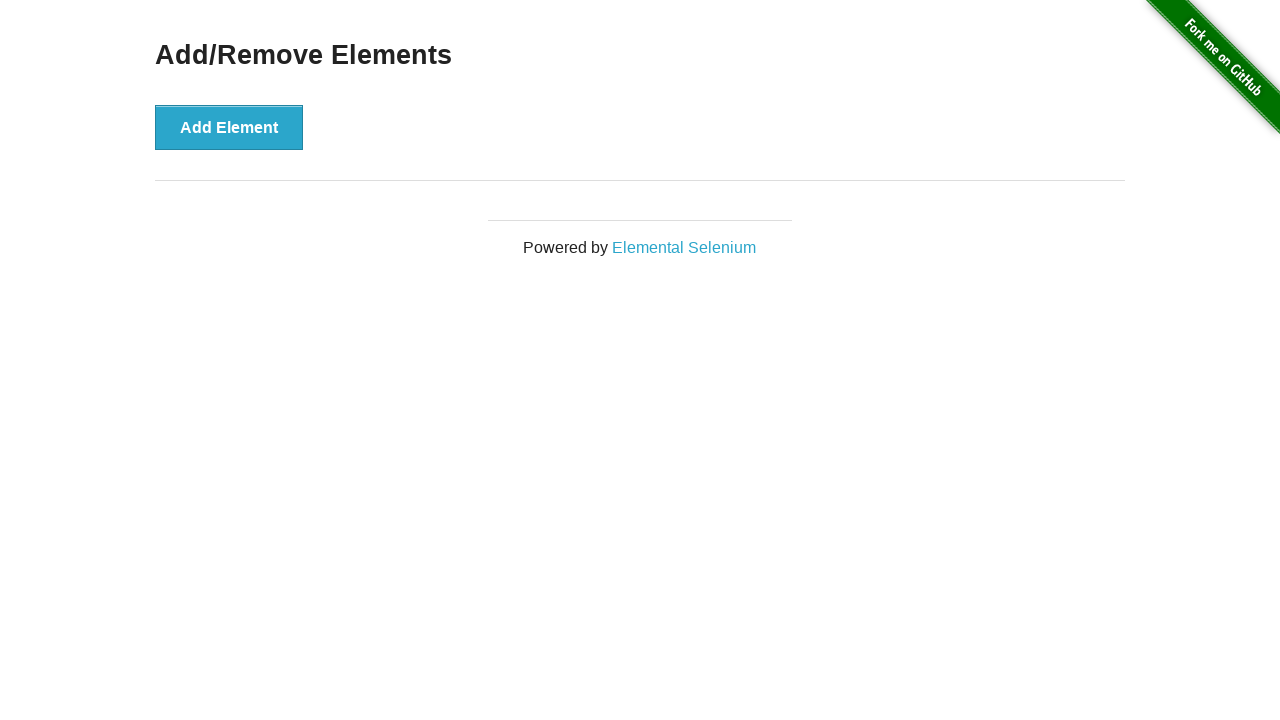

Clicked Add Element button at (229, 127) on button[onclick='addElement()']
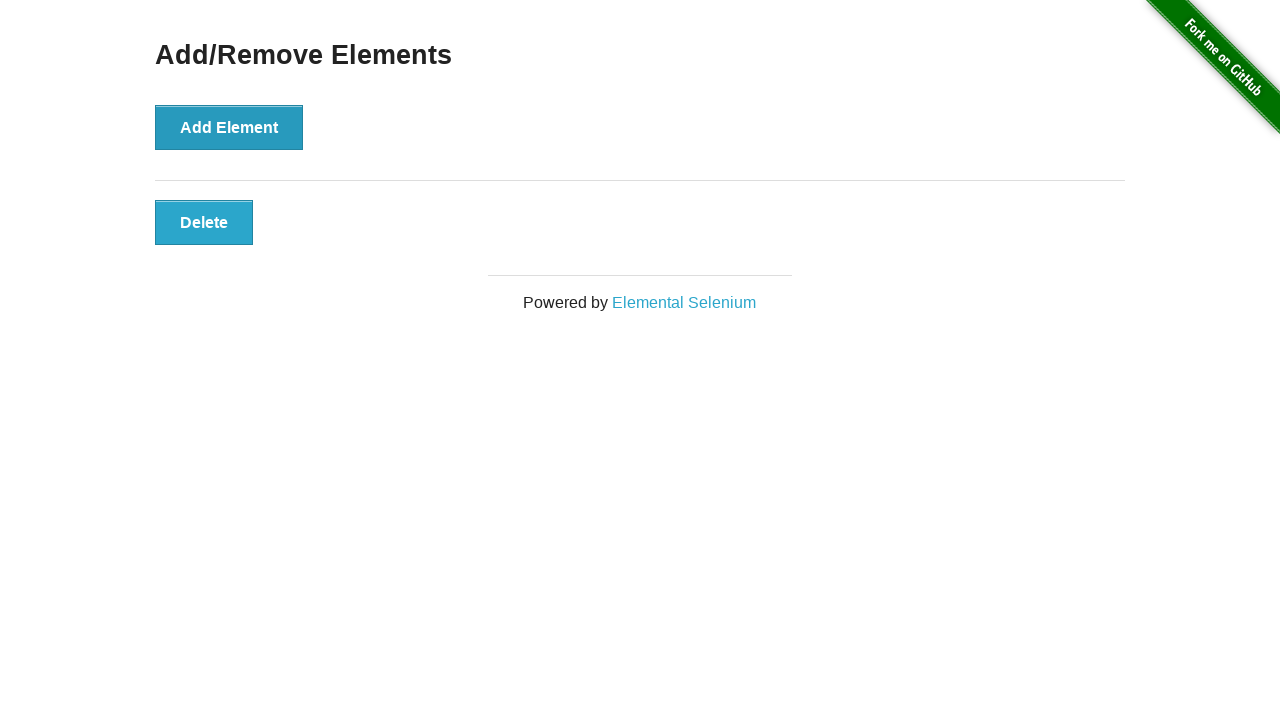

Clicked Add Element button at (229, 127) on button[onclick='addElement()']
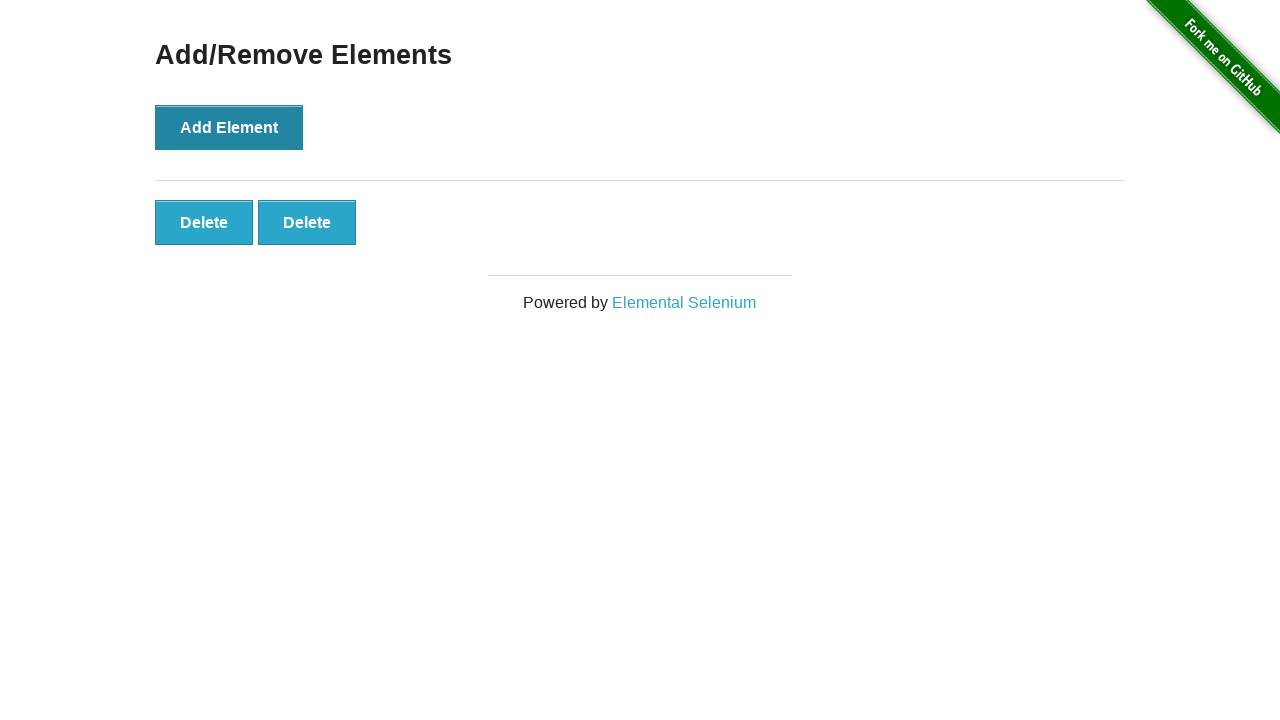

Clicked Add Element button at (229, 127) on button[onclick='addElement()']
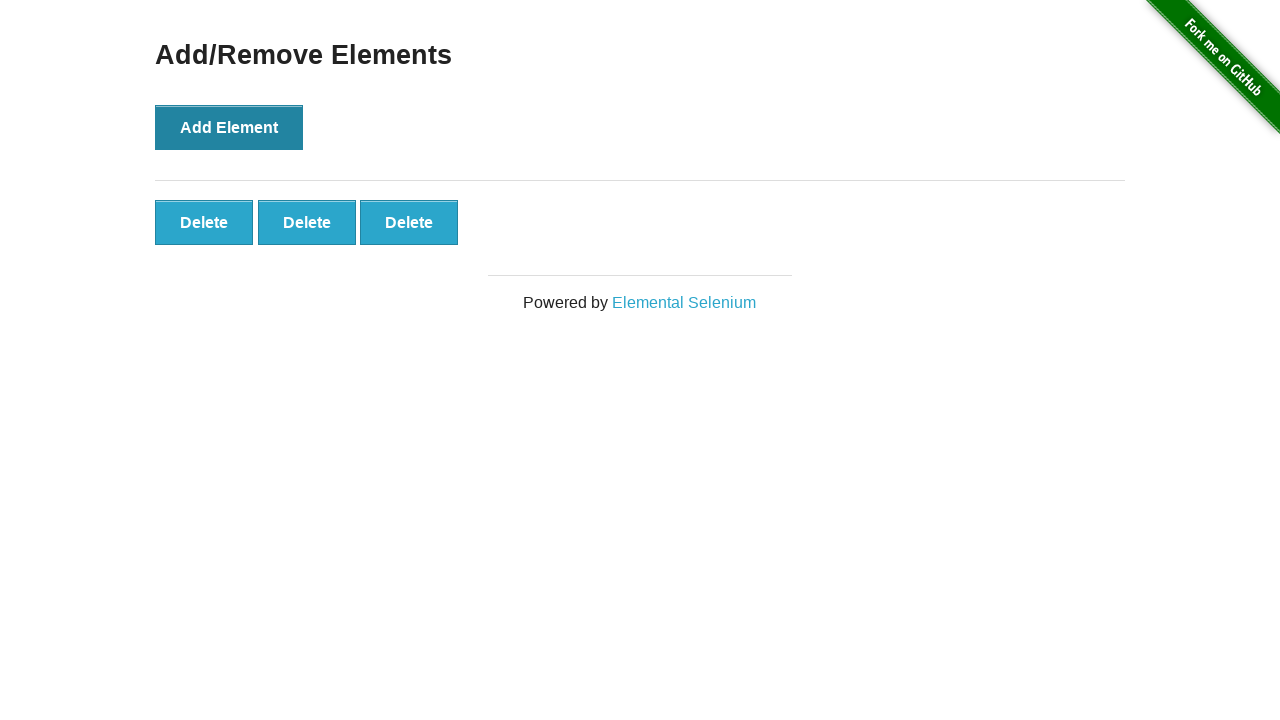

Clicked Add Element button at (229, 127) on button[onclick='addElement()']
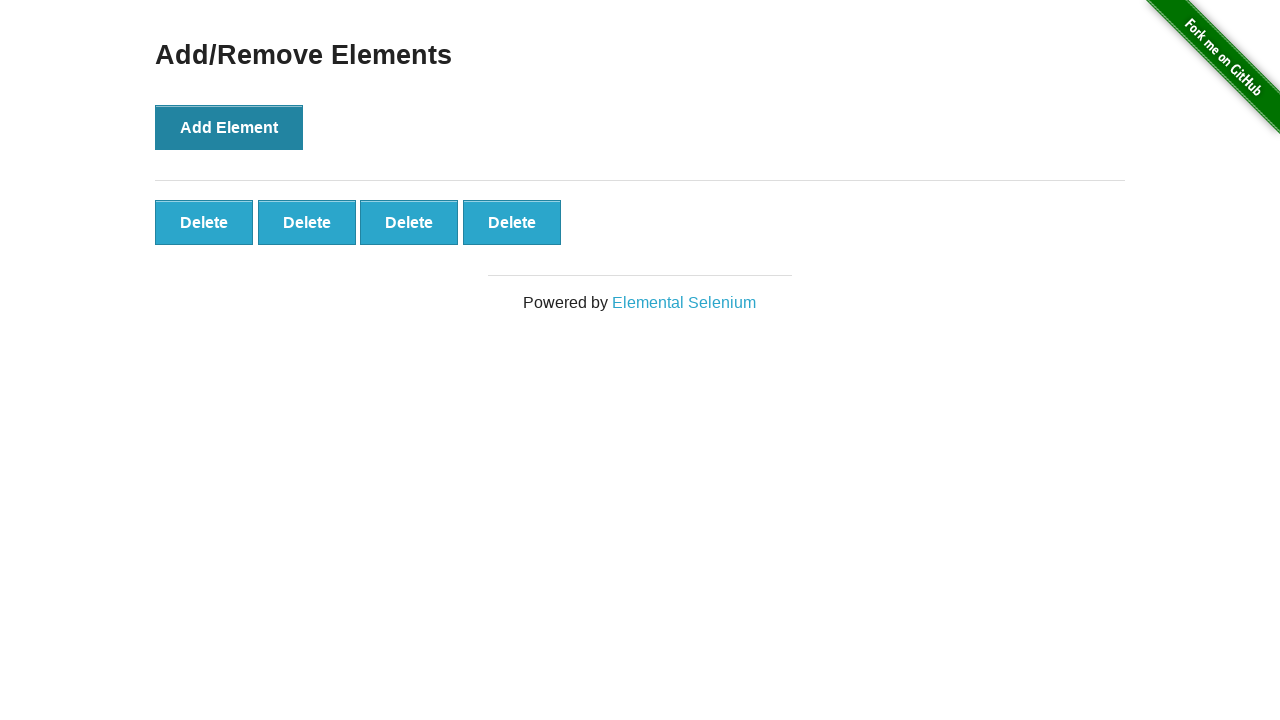

Clicked Add Element button at (229, 127) on button[onclick='addElement()']
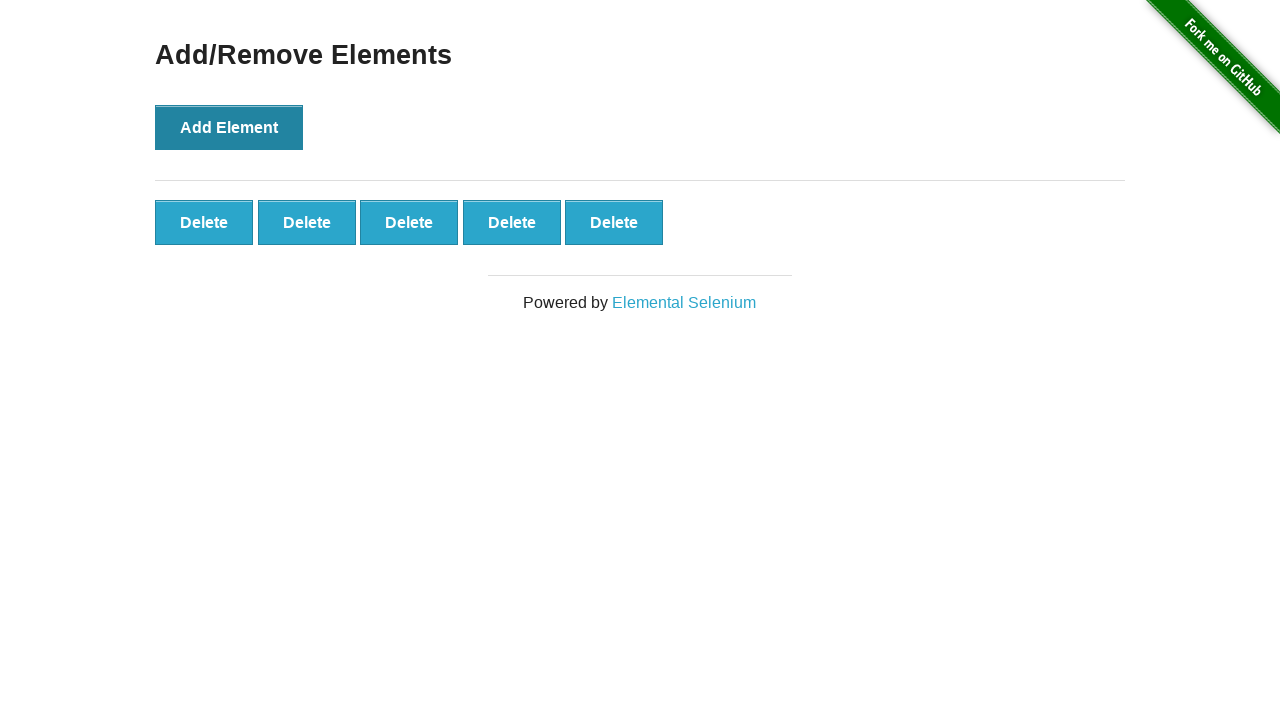

Delete buttons have appeared on the page
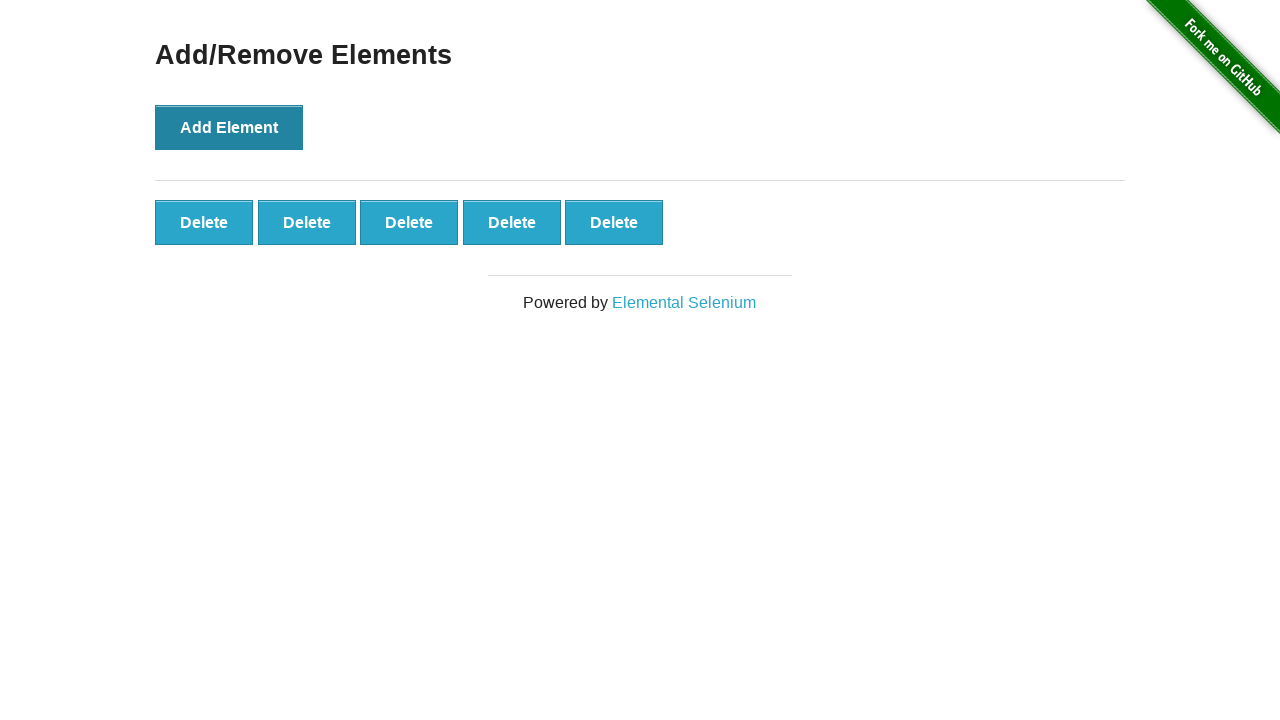

Located all delete buttons
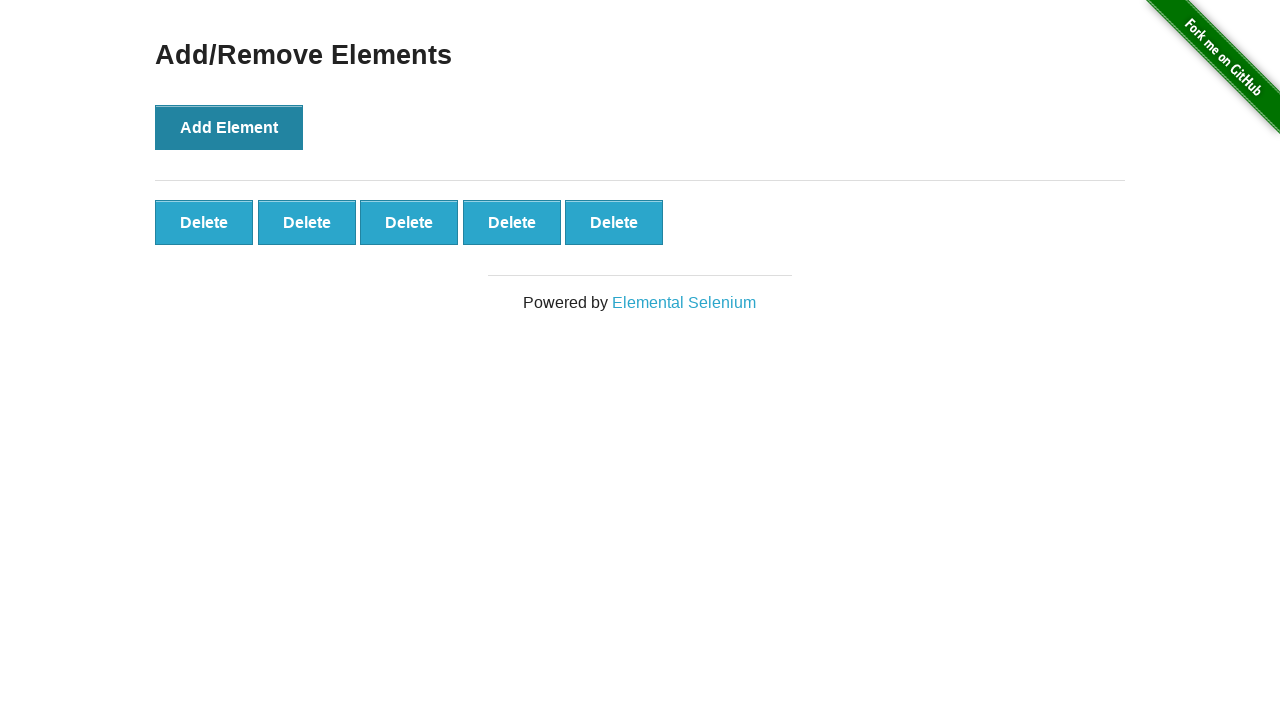

Verified that 5 delete buttons were successfully created
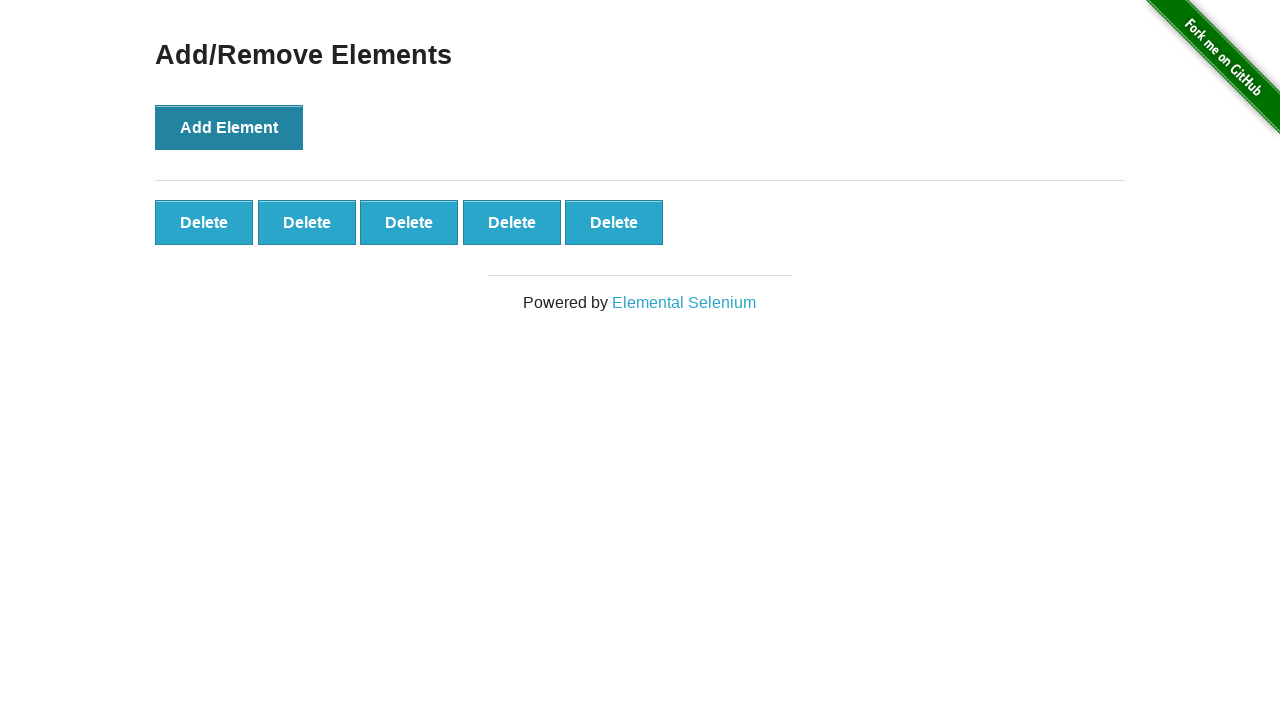

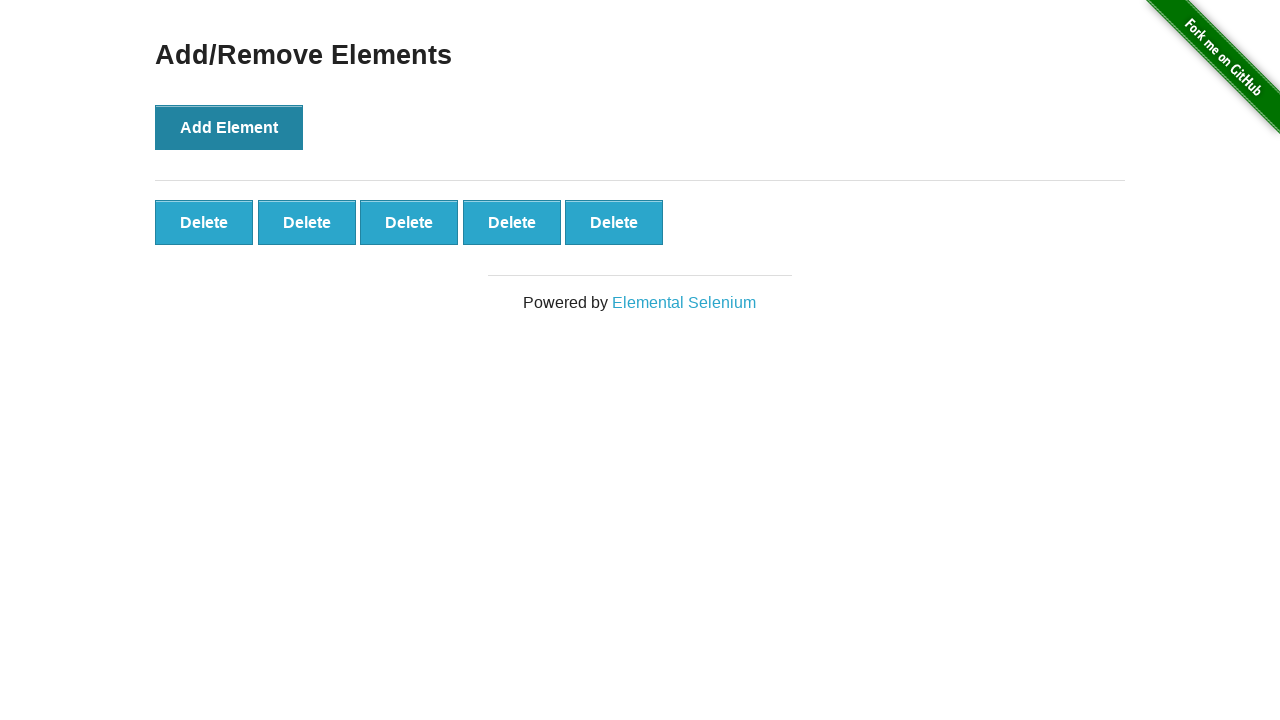